Tests form interaction on Selenium's demo web form page by filling text input, password field, and textarea, then clicking a link to navigate away, going back, and clicking a partial link.

Starting URL: https://www.selenium.dev/selenium/web/web-form.html

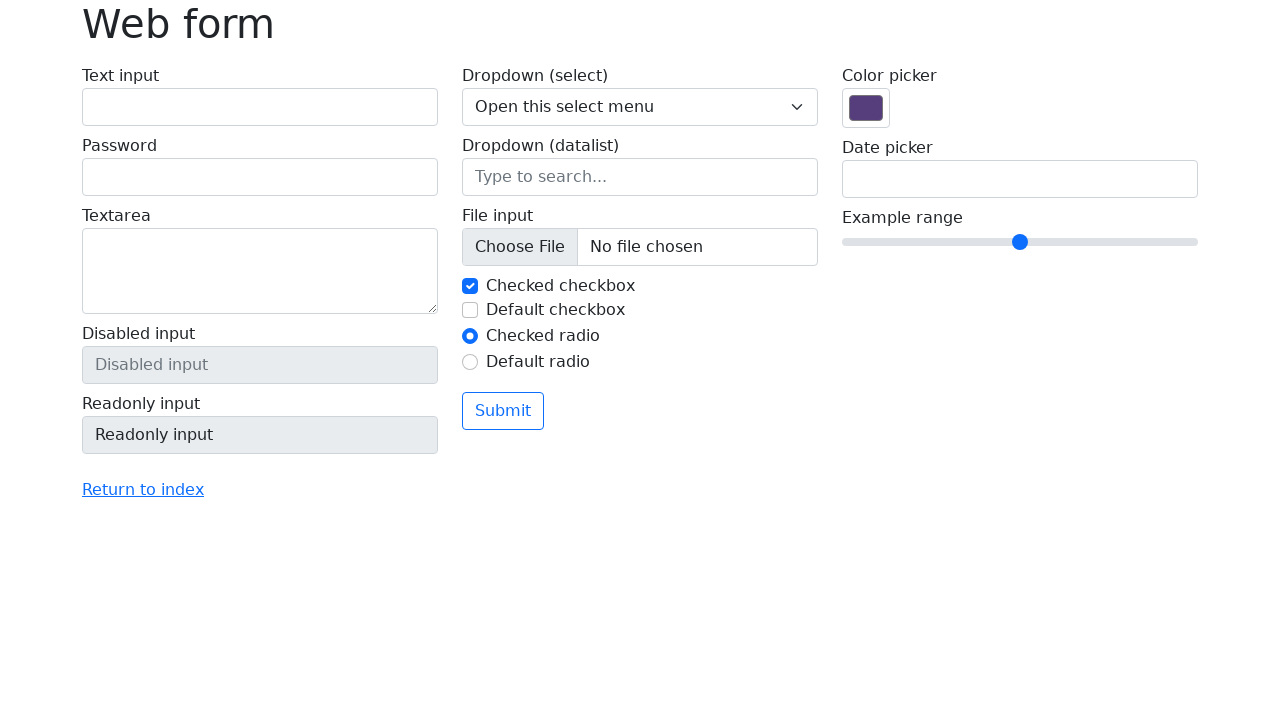

Filled email field with 'test@gmail.com' on #my-text-id
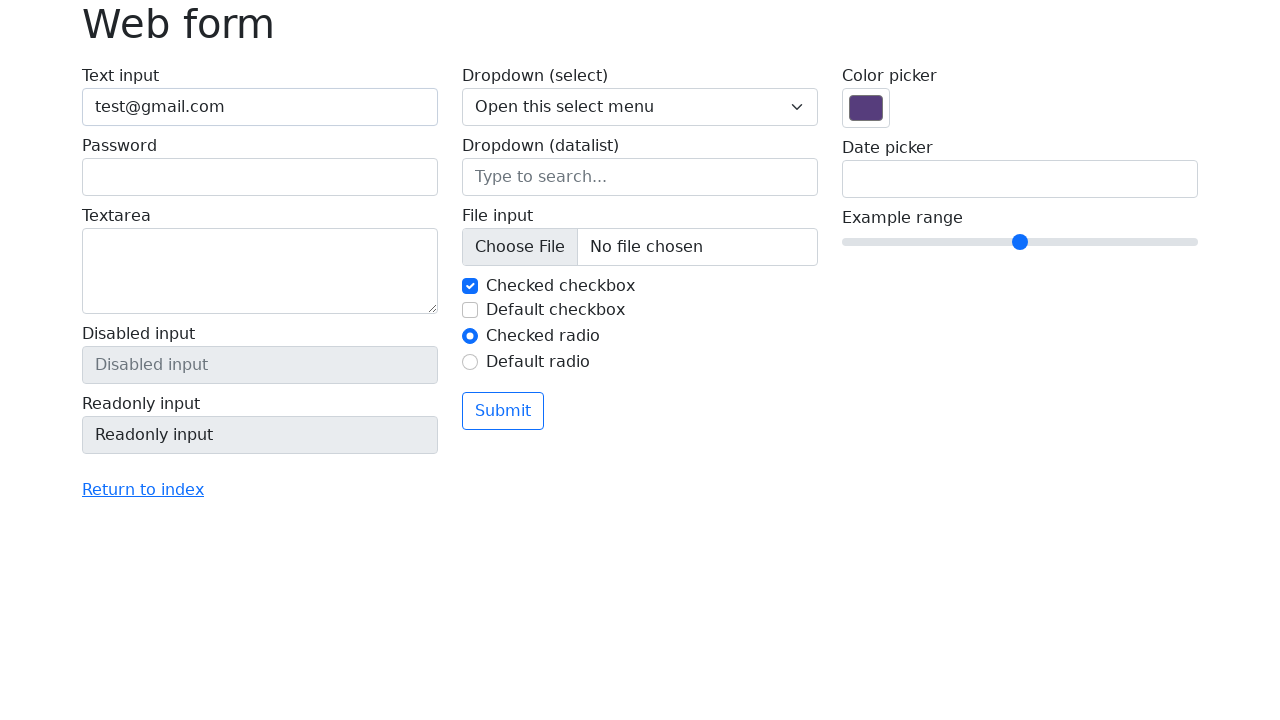

Filled password field with 'Password123' on input[name='my-password']
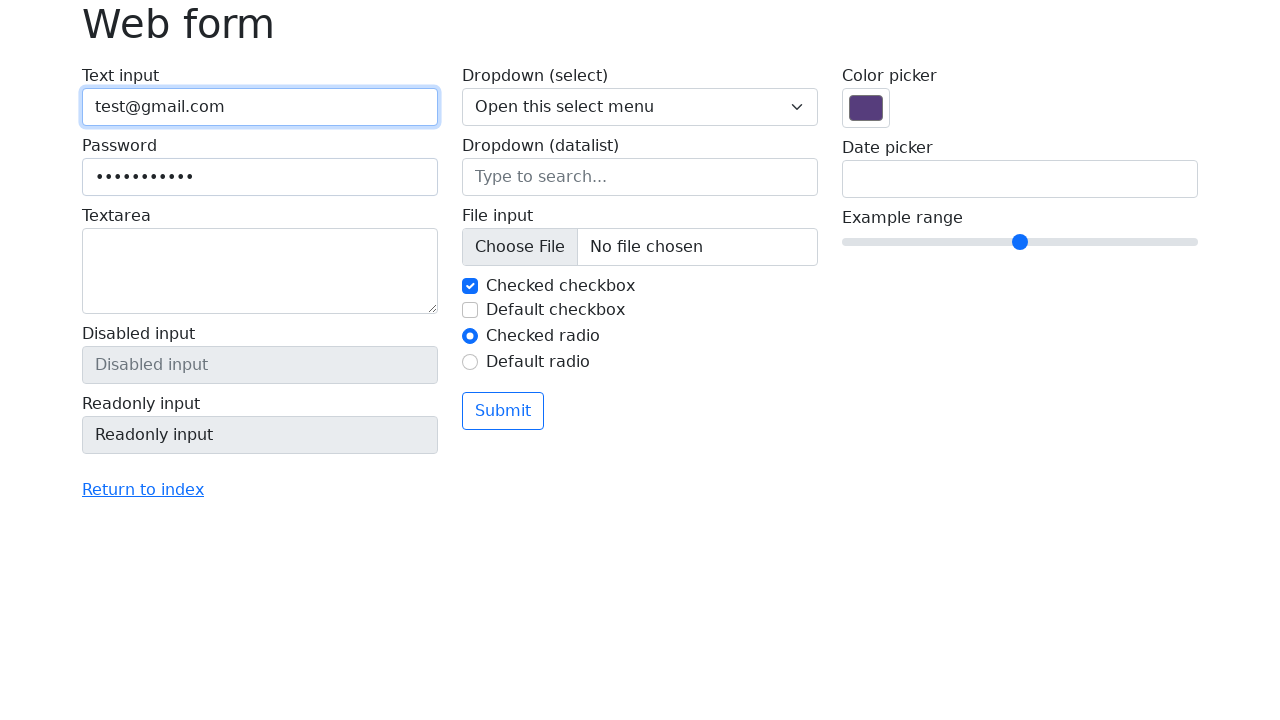

Filled textarea with comment 'This is a little comment' on //form/div/div/label/textarea
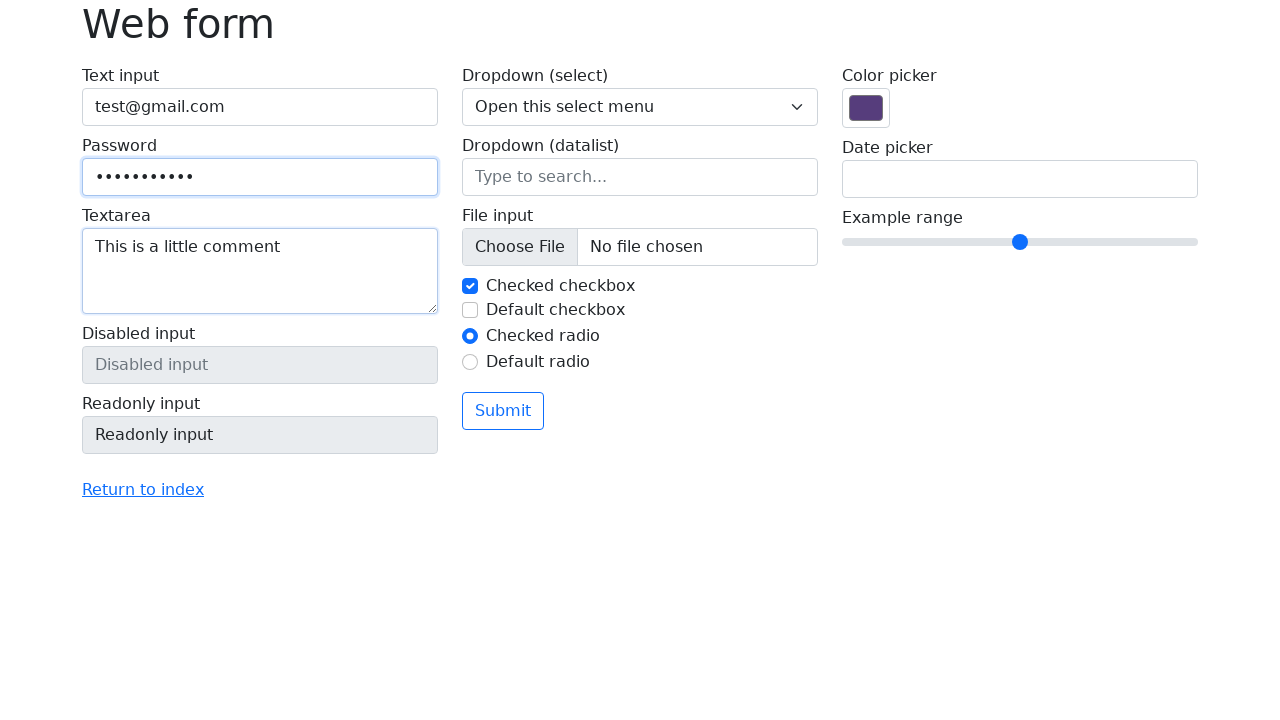

Clicked 'Return to index' link to navigate away at (143, 490) on text=Return to index
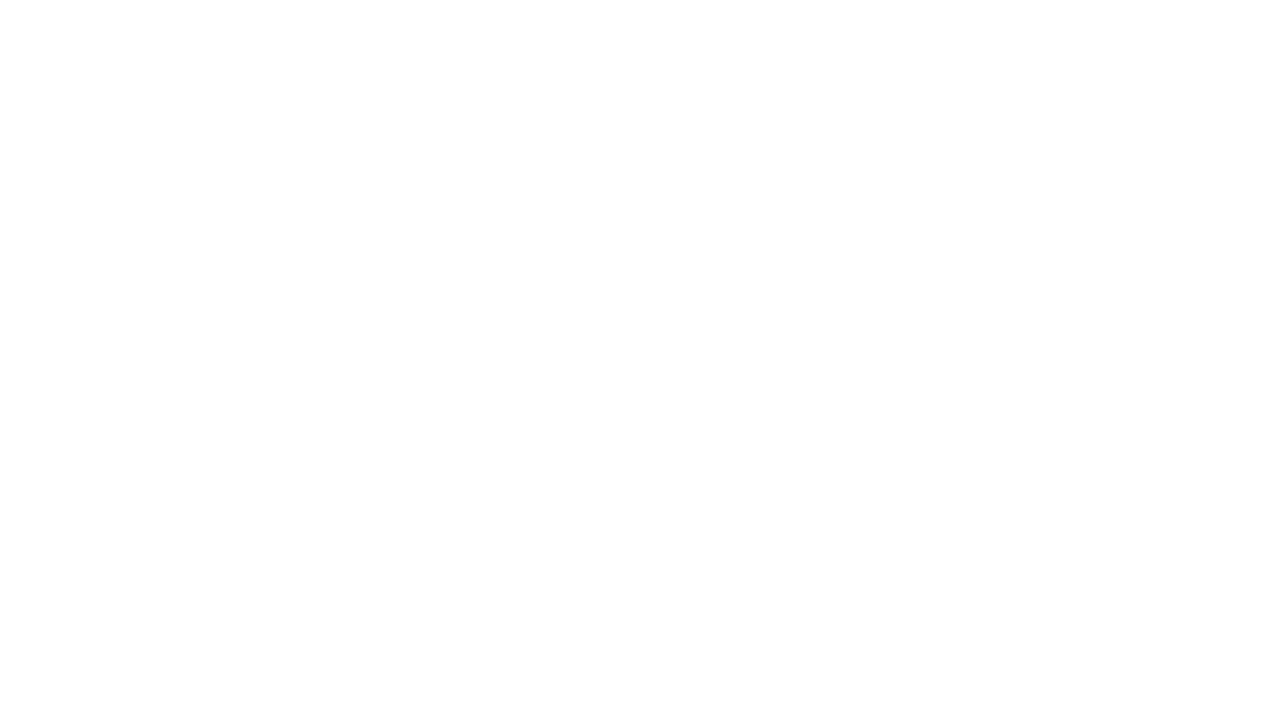

Navigated back to the form page
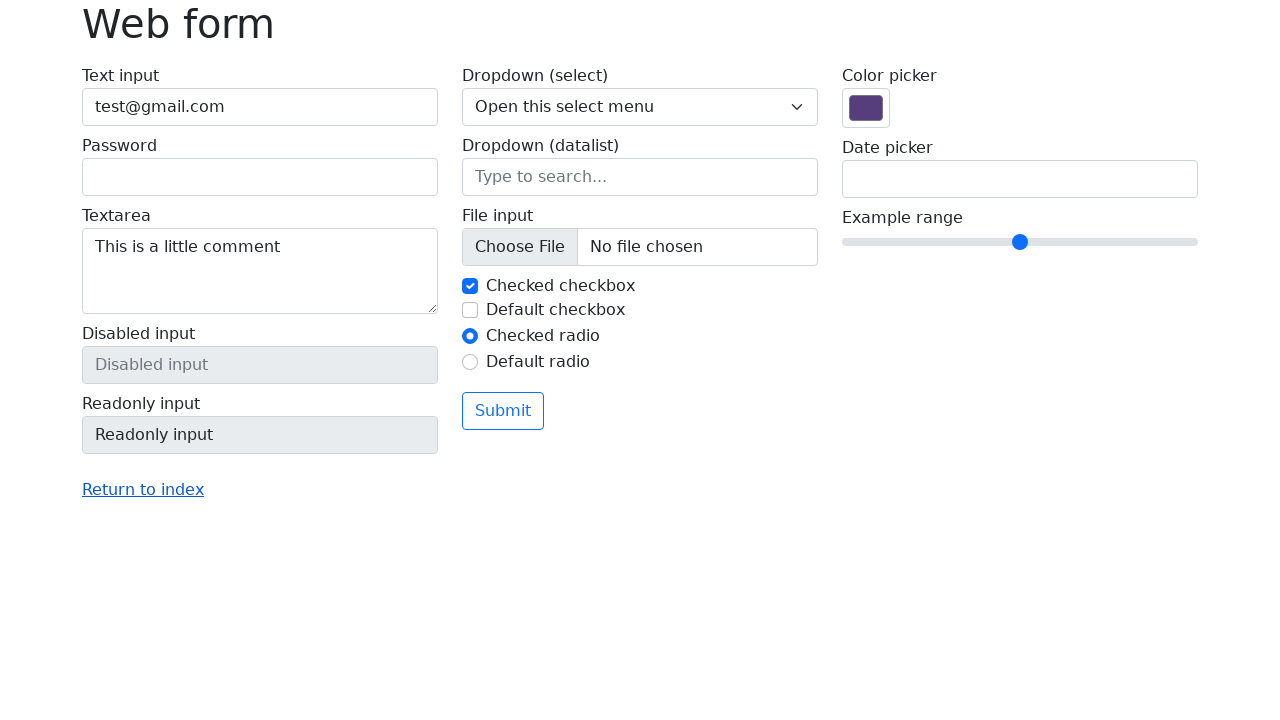

Clicked 'Return' link using partial text match at (143, 490) on text=Return
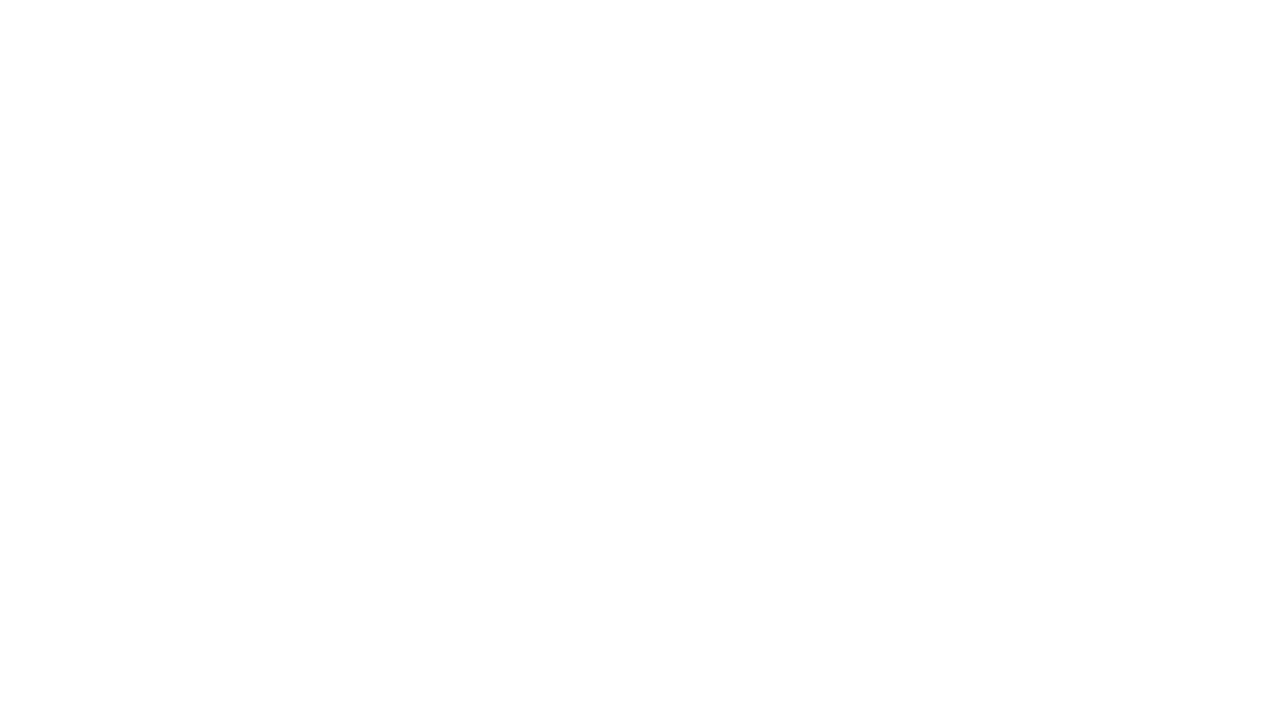

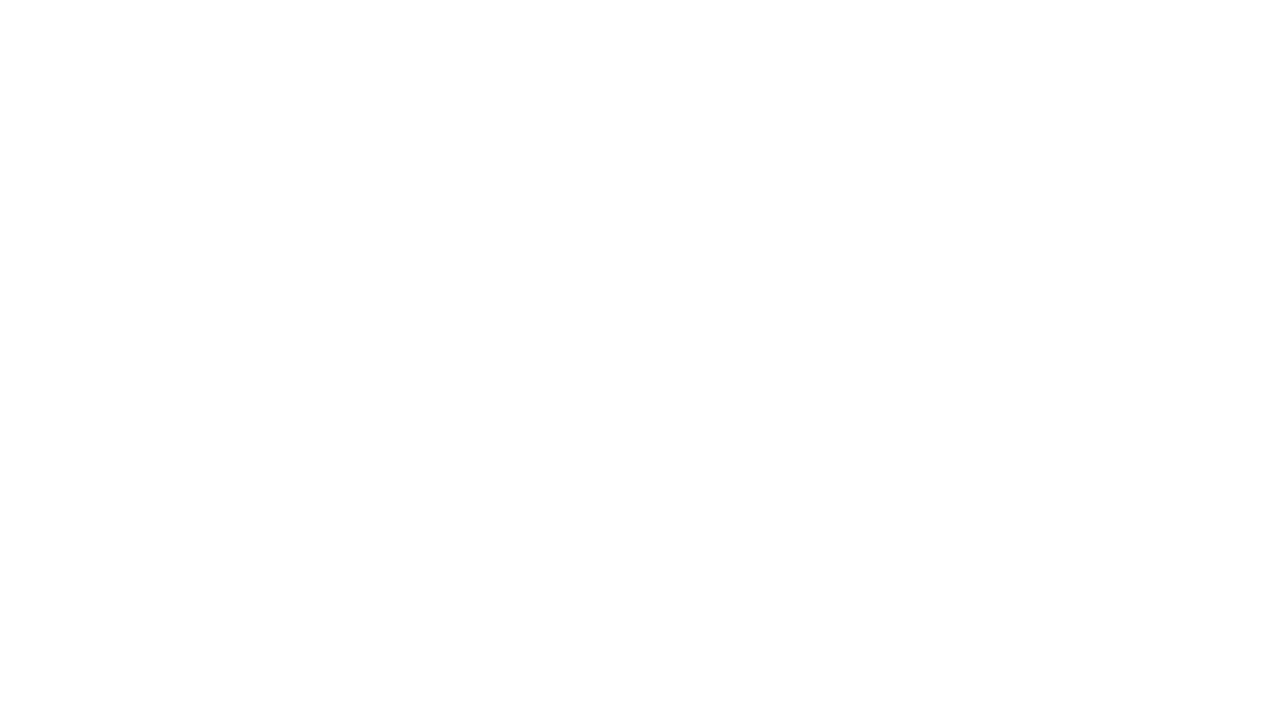